Tests JavaScript alert handling by clicking buttons that trigger simple alerts, confirmation alerts, and prompt alerts, then interacting with each alert type (accepting, dismissing, and entering text)

Starting URL: https://the-internet.herokuapp.com/javascript_alerts

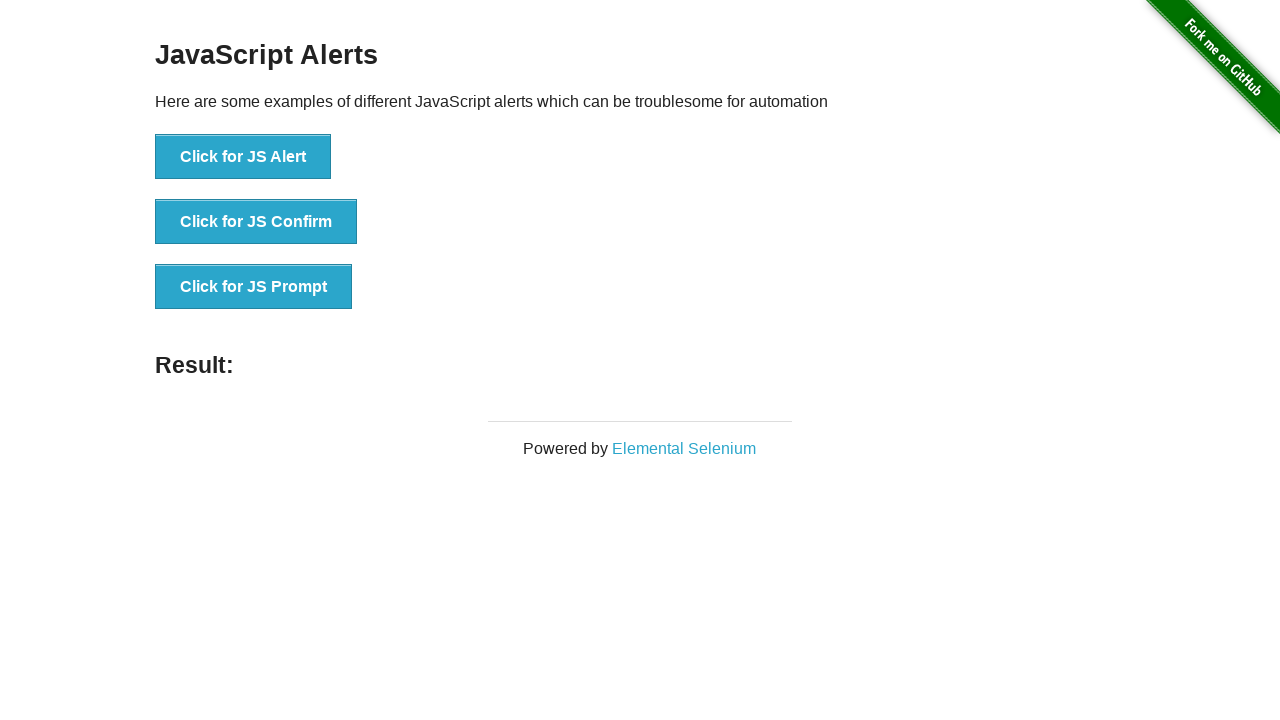

Clicked simple alert button at (243, 157) on button[onclick='jsAlert()']
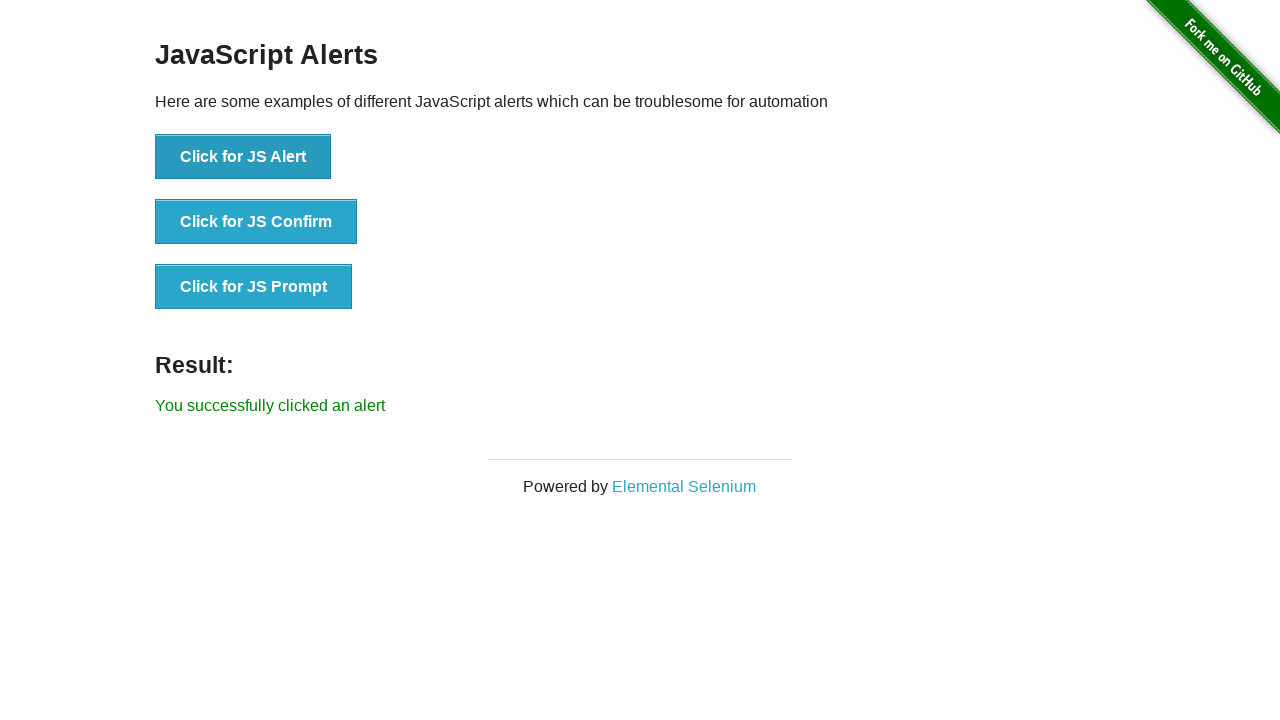

Set up dialog handler to accept simple alert
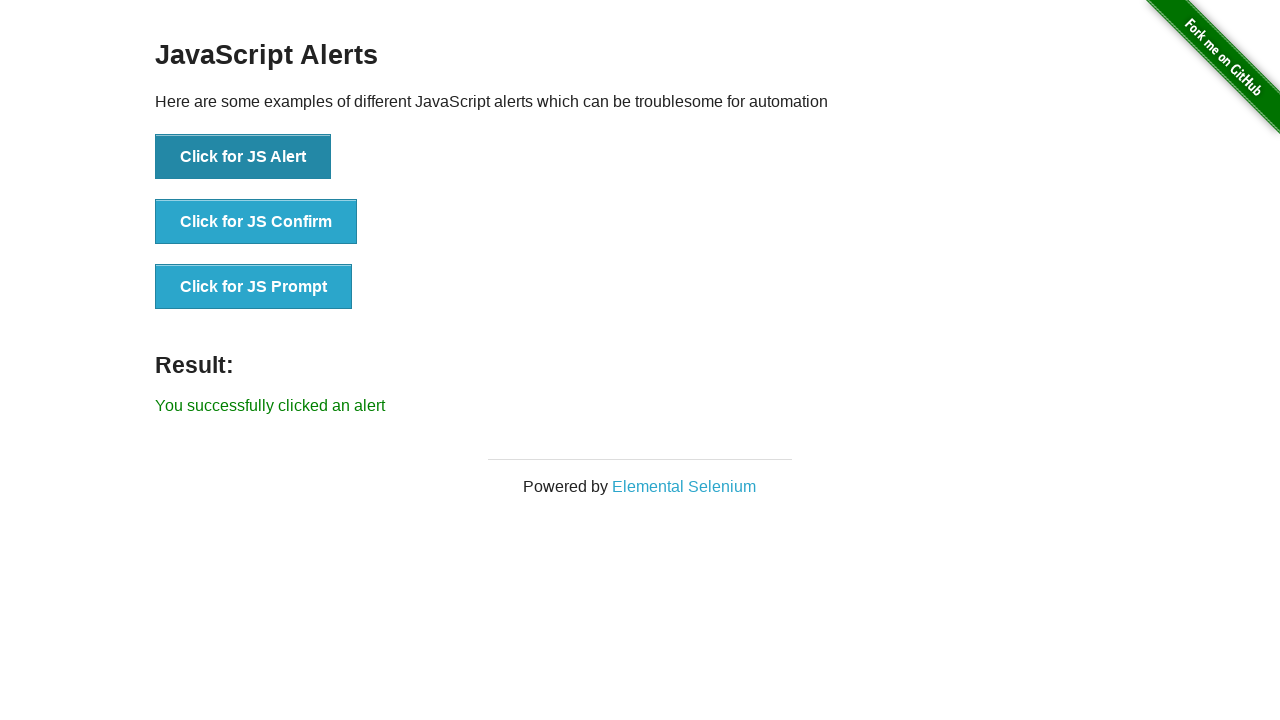

Waited for simple alert to be processed
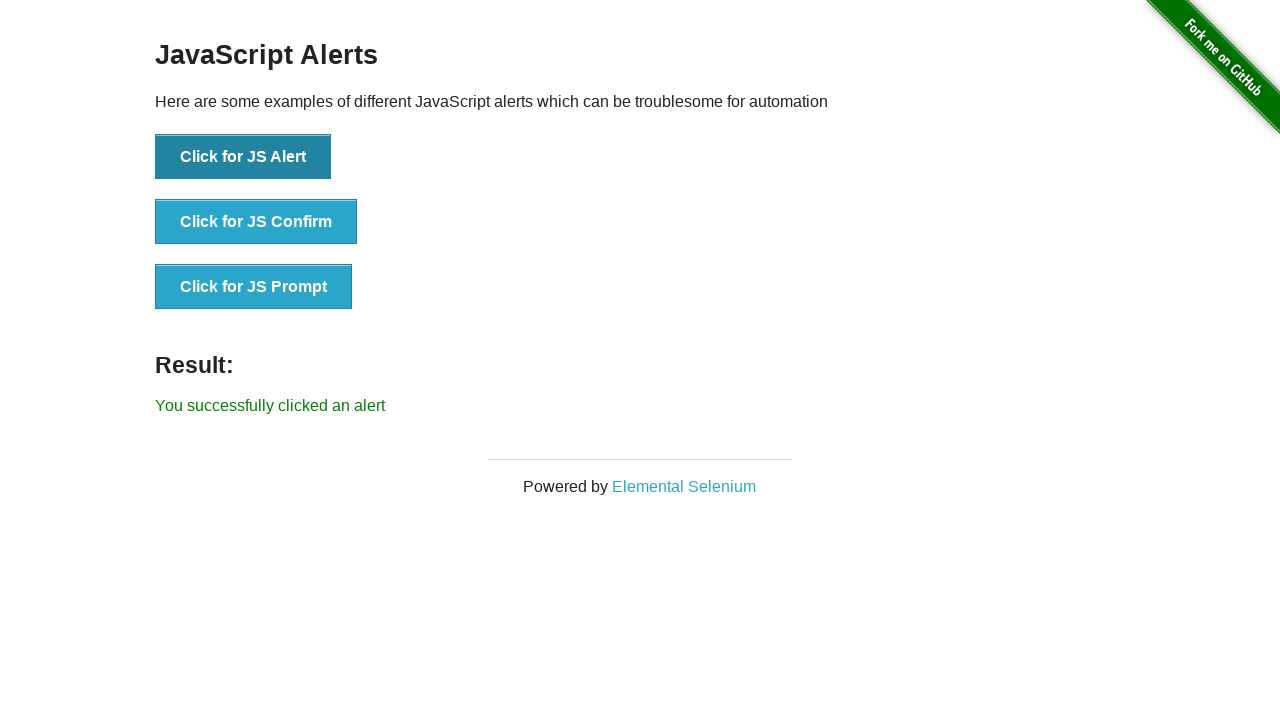

Clicked confirmation alert button at (256, 222) on button[onclick='jsConfirm()']
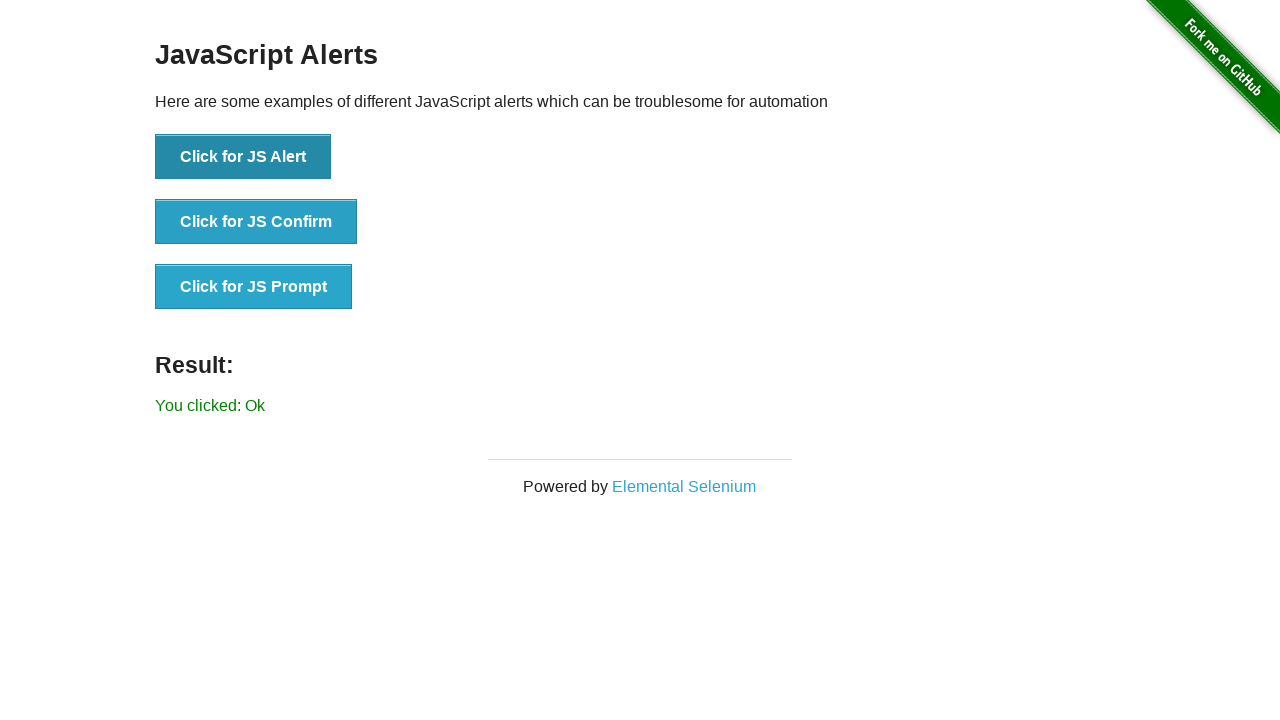

Set up dialog handler to dismiss confirmation alert
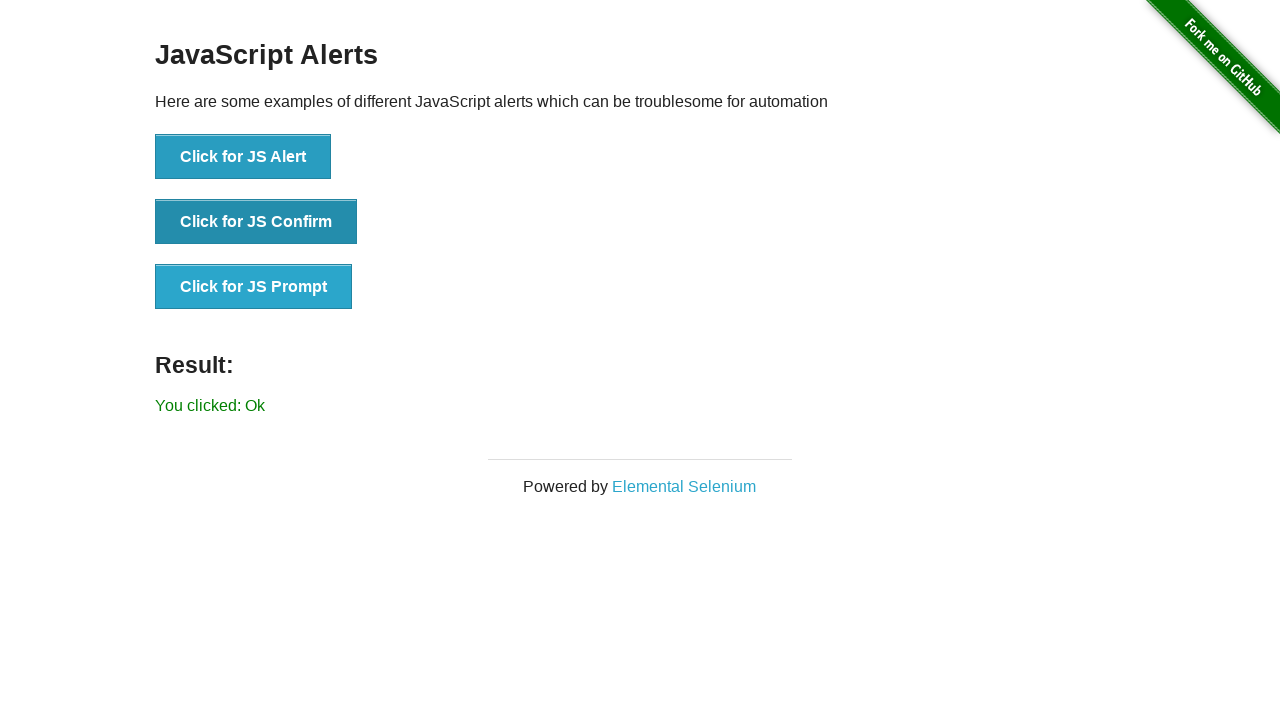

Waited for confirmation alert to be processed
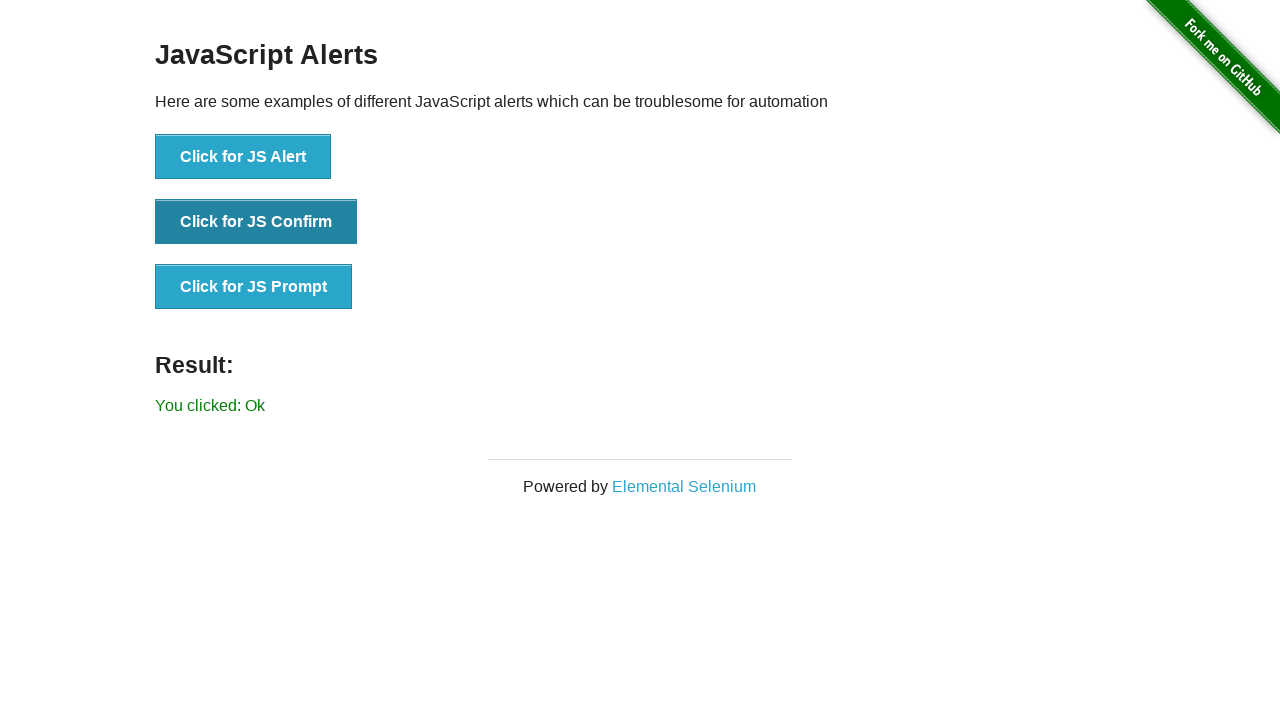

Clicked prompt alert button at (254, 287) on button[onclick='jsPrompt()']
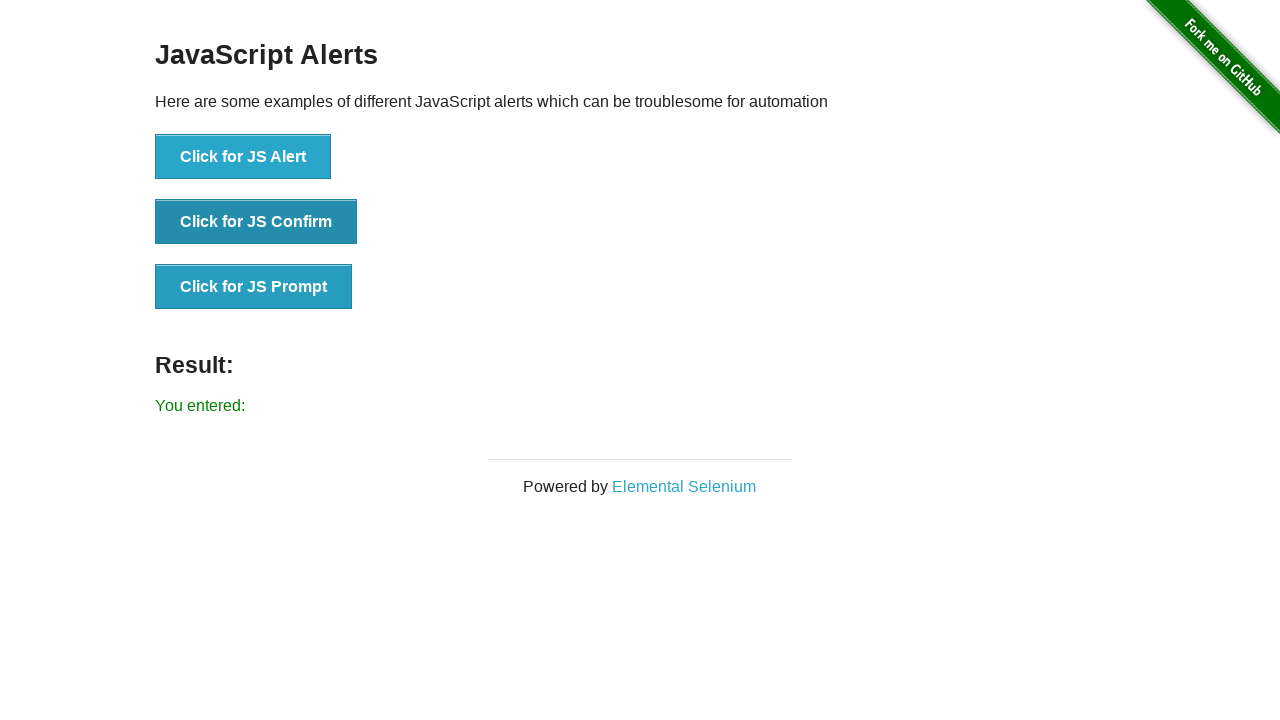

Set up dialog handler to accept prompt alert with text 'Rajesh Kumar'
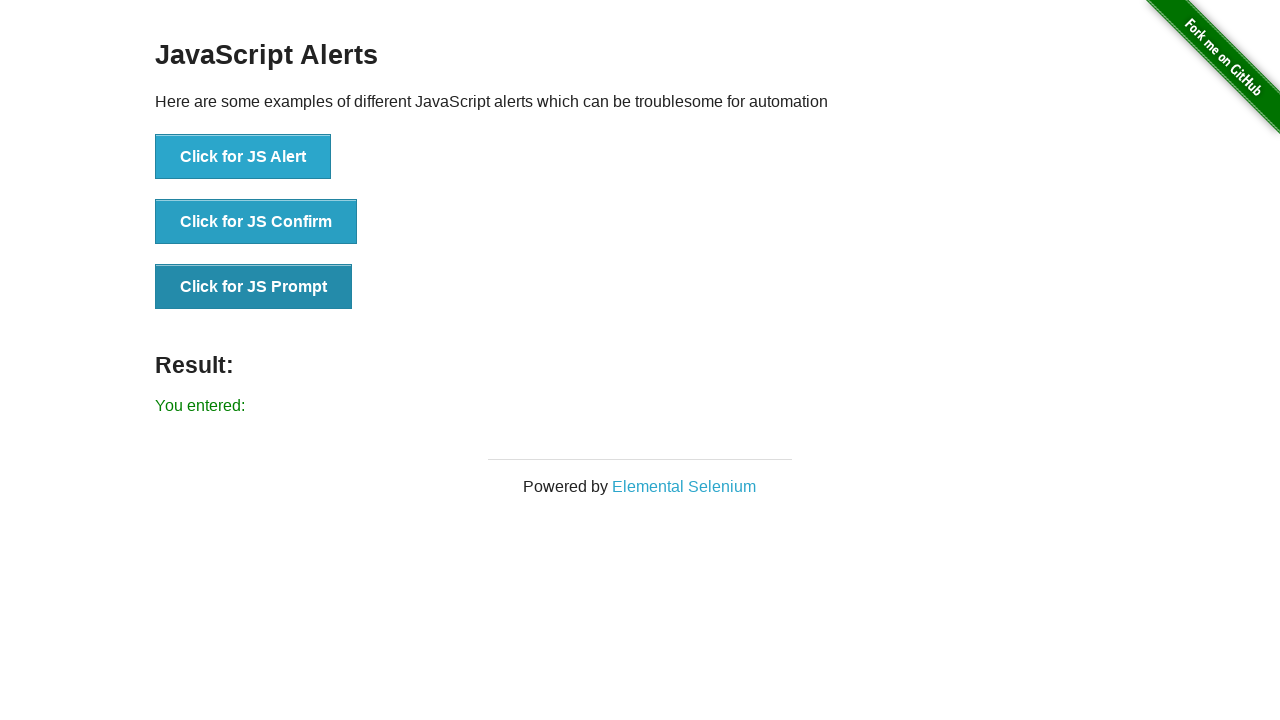

Waited for prompt alert to be processed
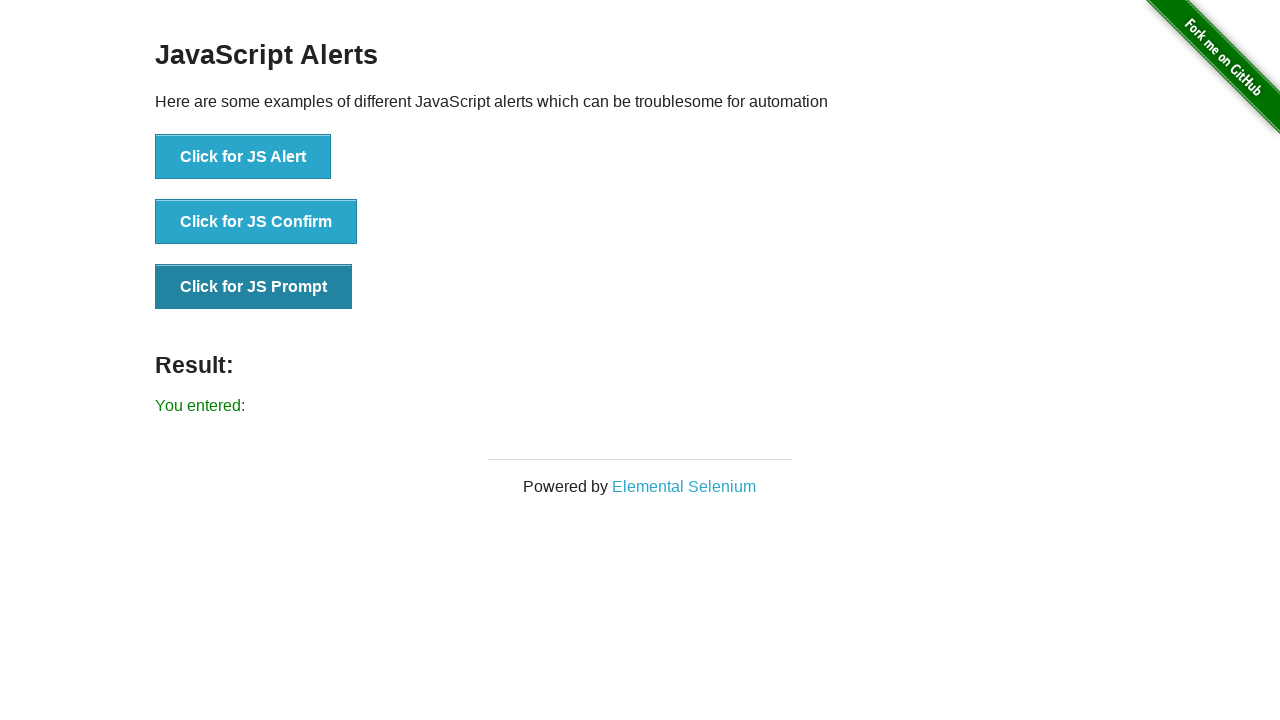

Verified result message is displayed
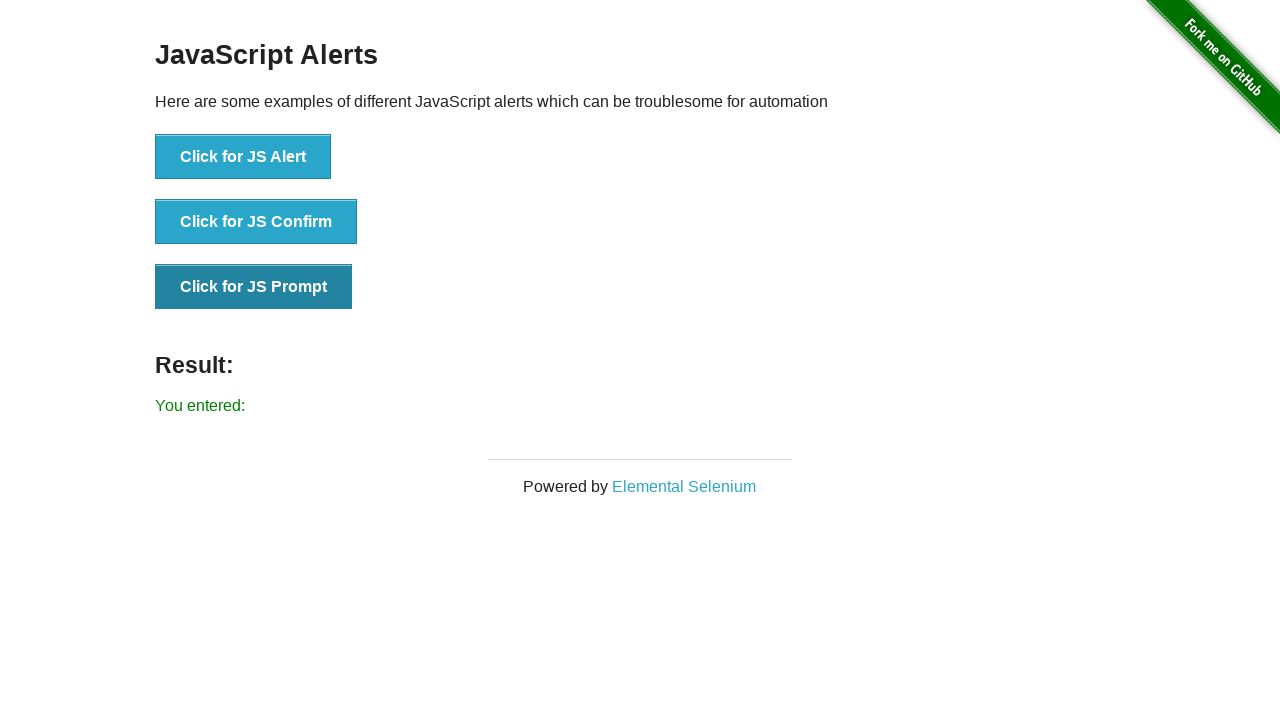

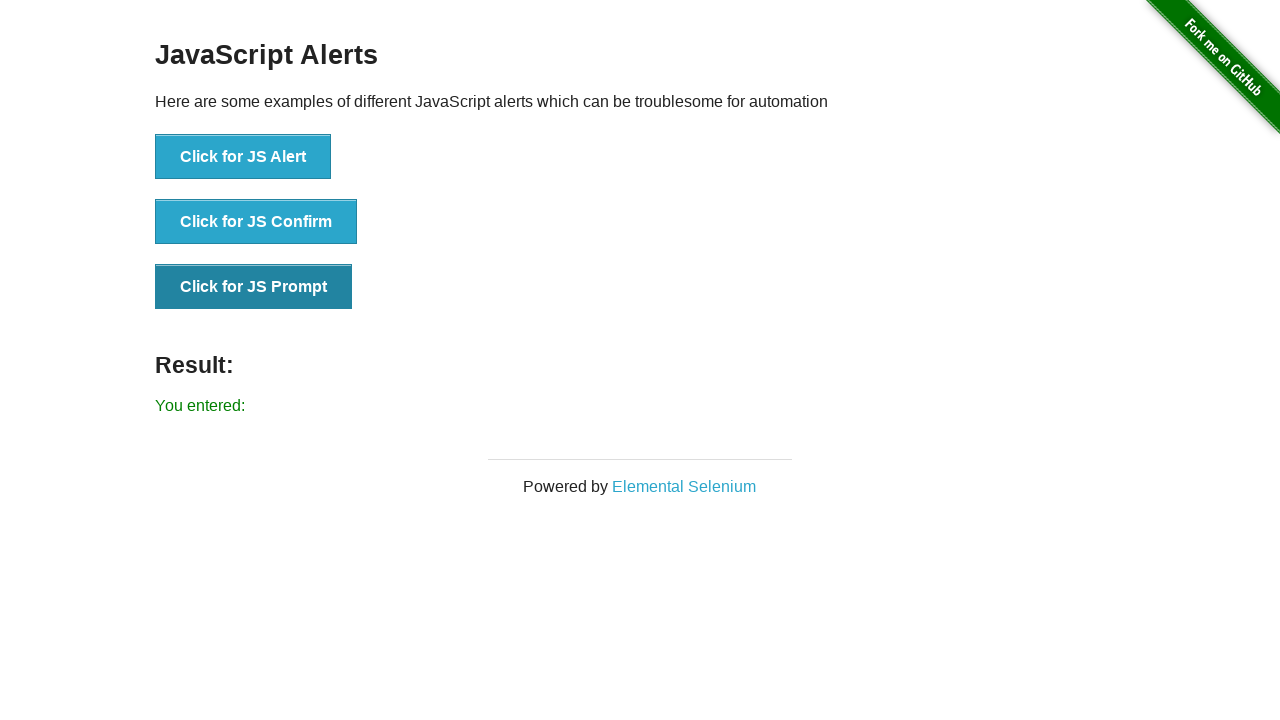